Tests drag and drop functionality by dragging an element and dropping it into a target area, then verifying the drop was successful

Starting URL: http://www.seleniumui.moderntester.pl/droppable.php#

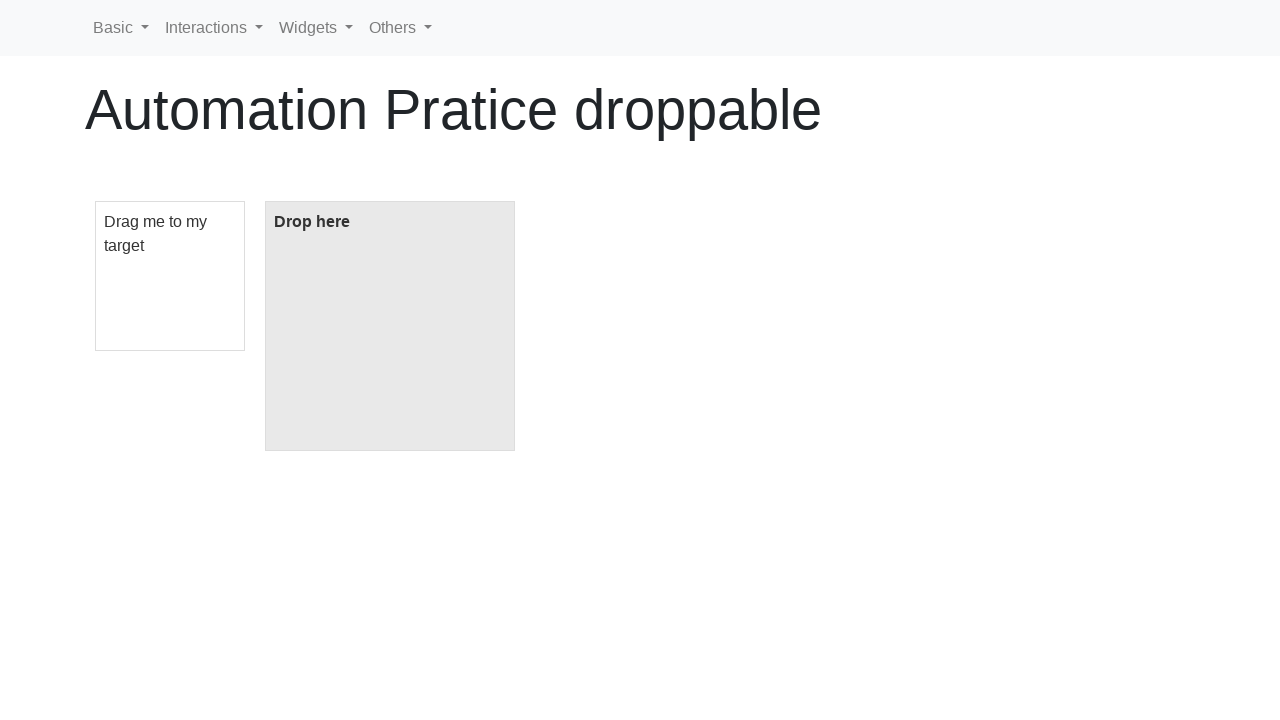

Located draggable element
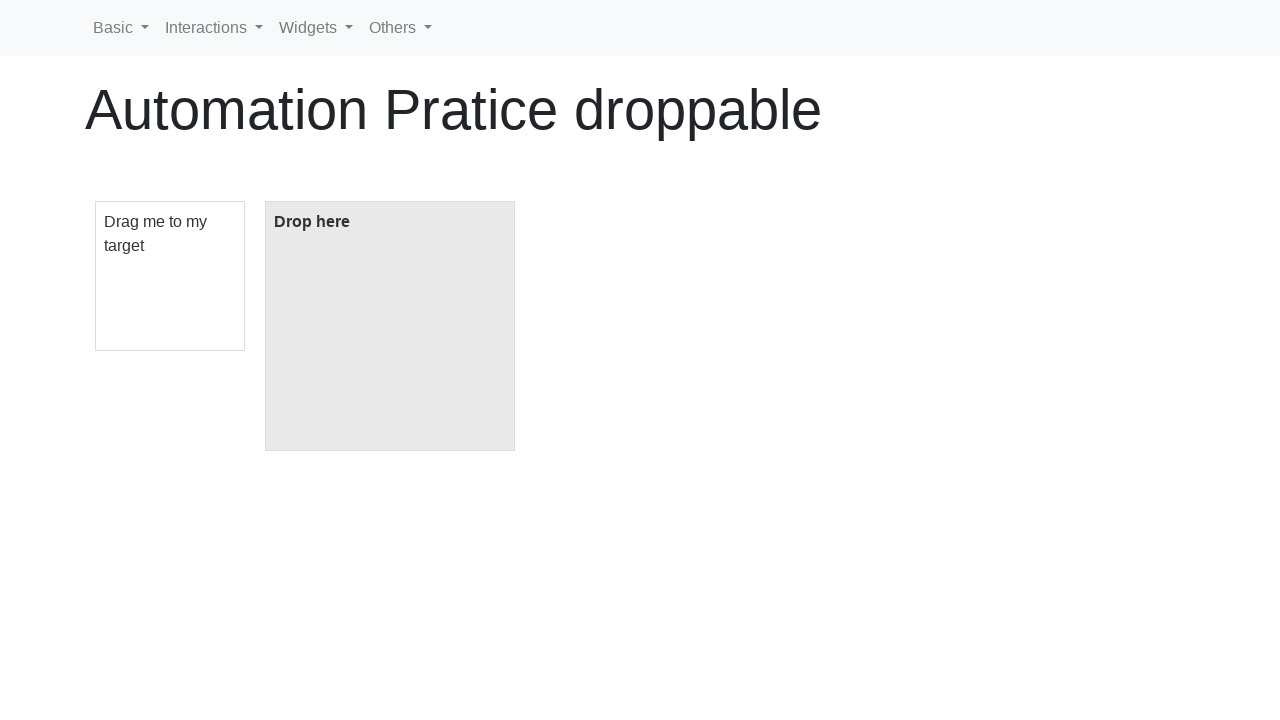

Located droppable target area
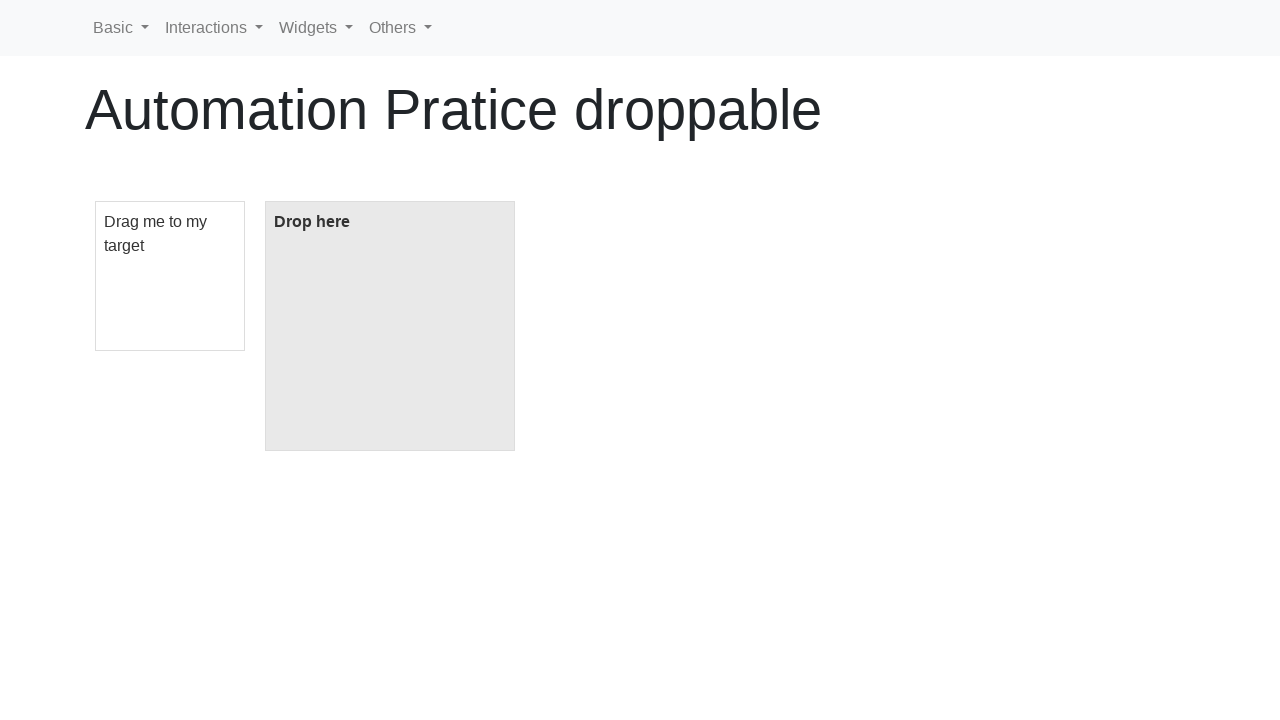

Dragged element to target drop area at (390, 326)
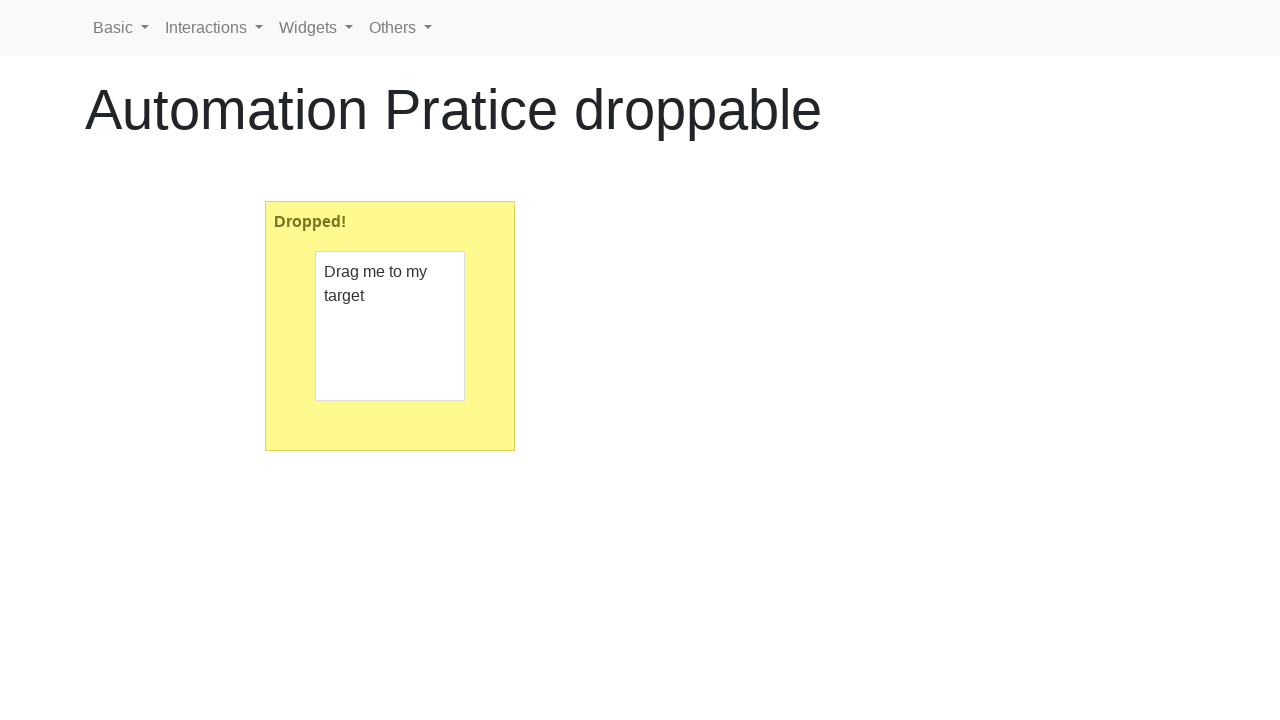

Verified drop was successful - droppable element shows 'Dropped!' text
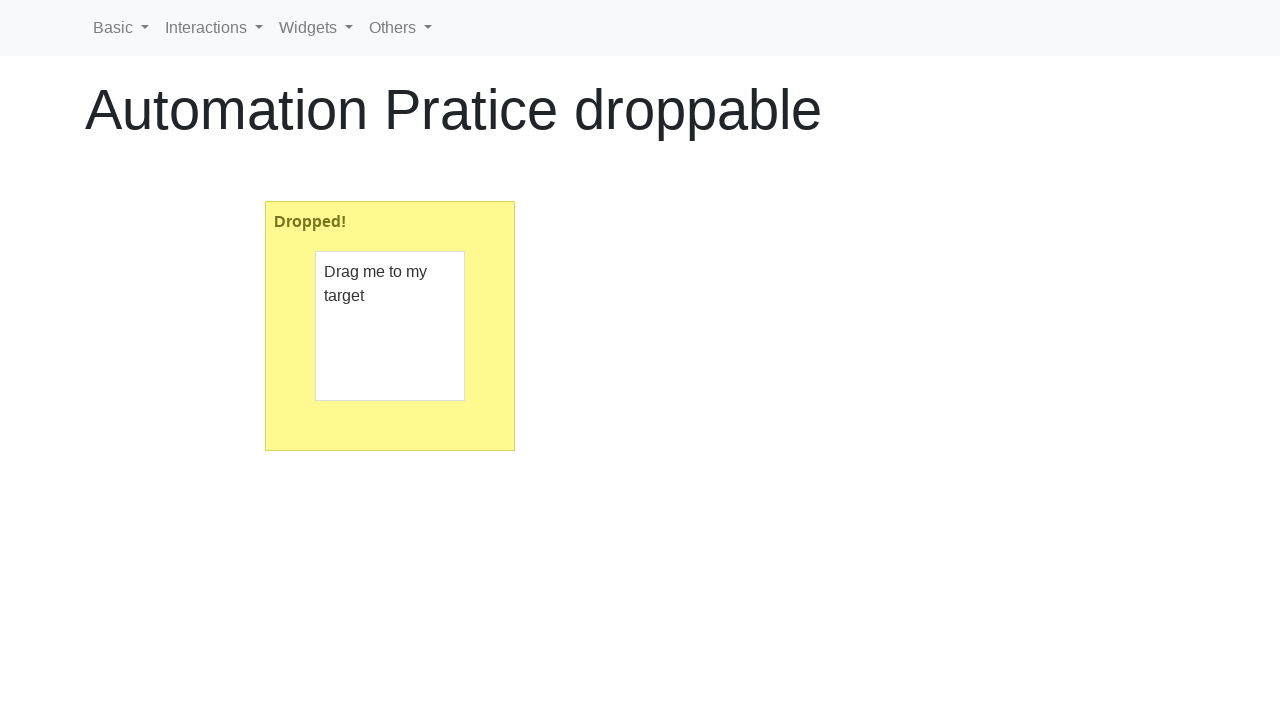

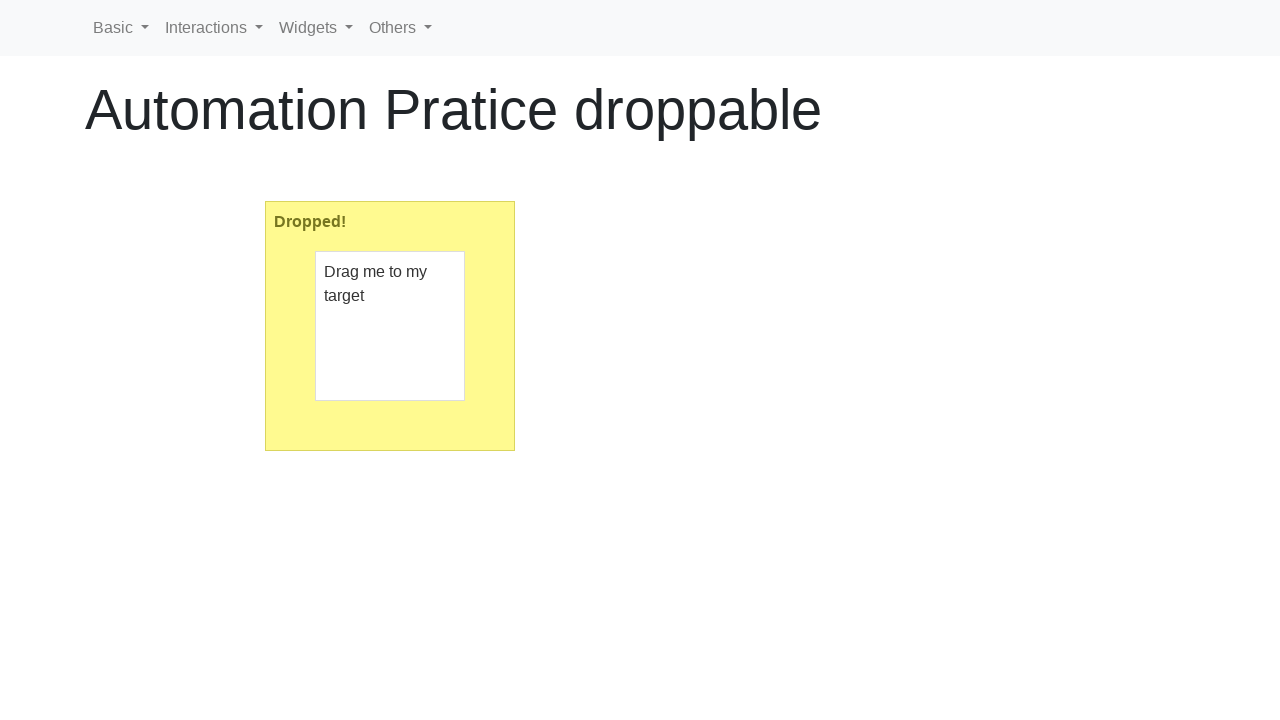